Tests a booking form that waits for a specific price to appear, then solves a mathematical captcha and submits the answer

Starting URL: https://suninjuly.github.io/explicit_wait2.html

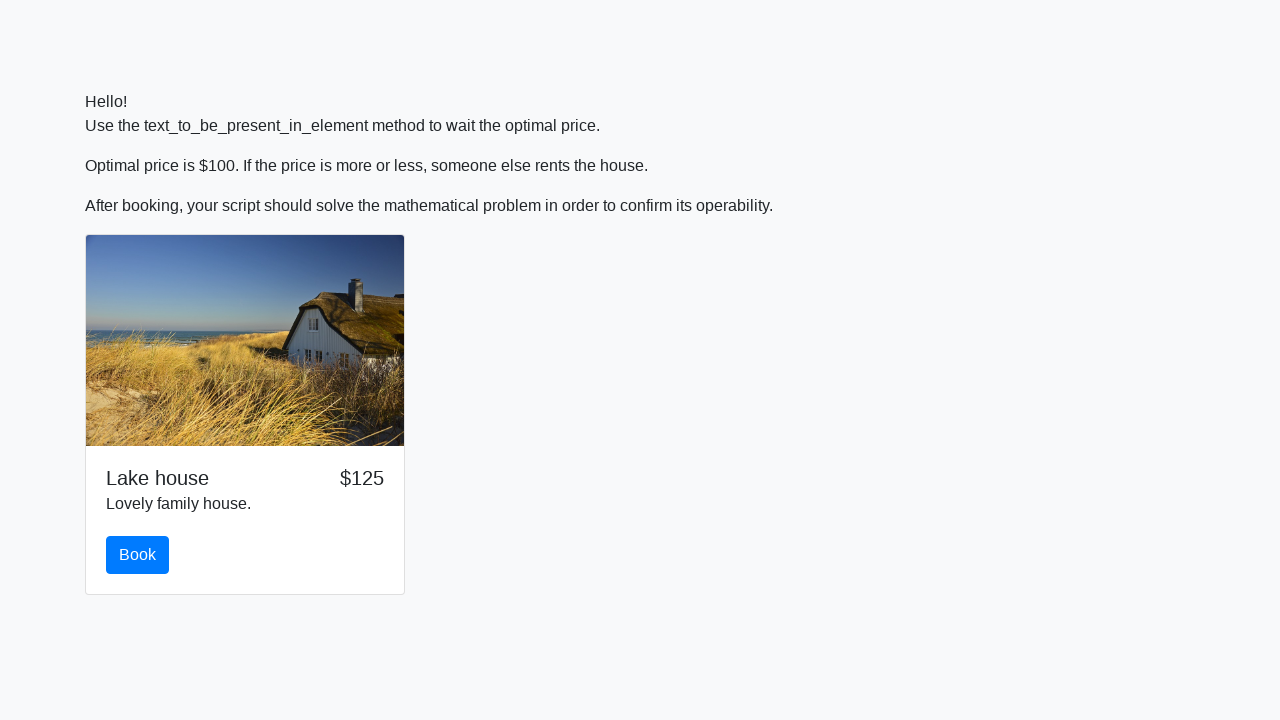

Waited for price to reach $100
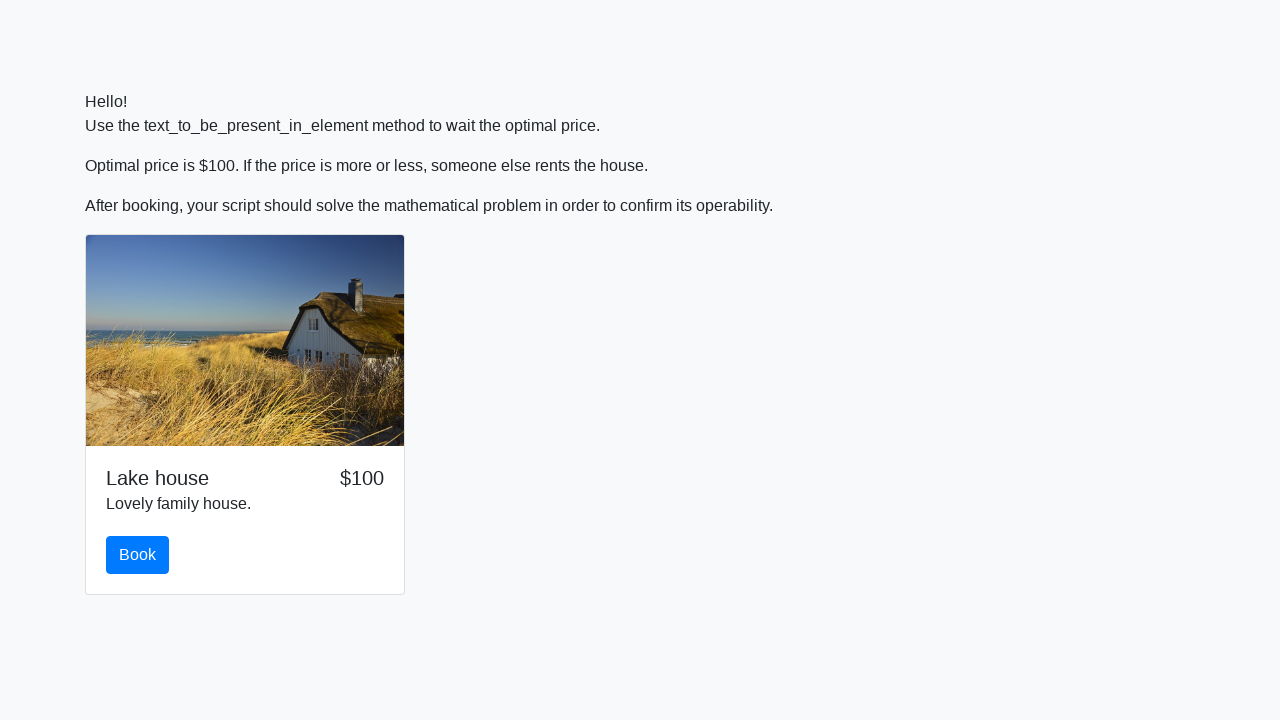

Clicked the book button at (138, 555) on #book
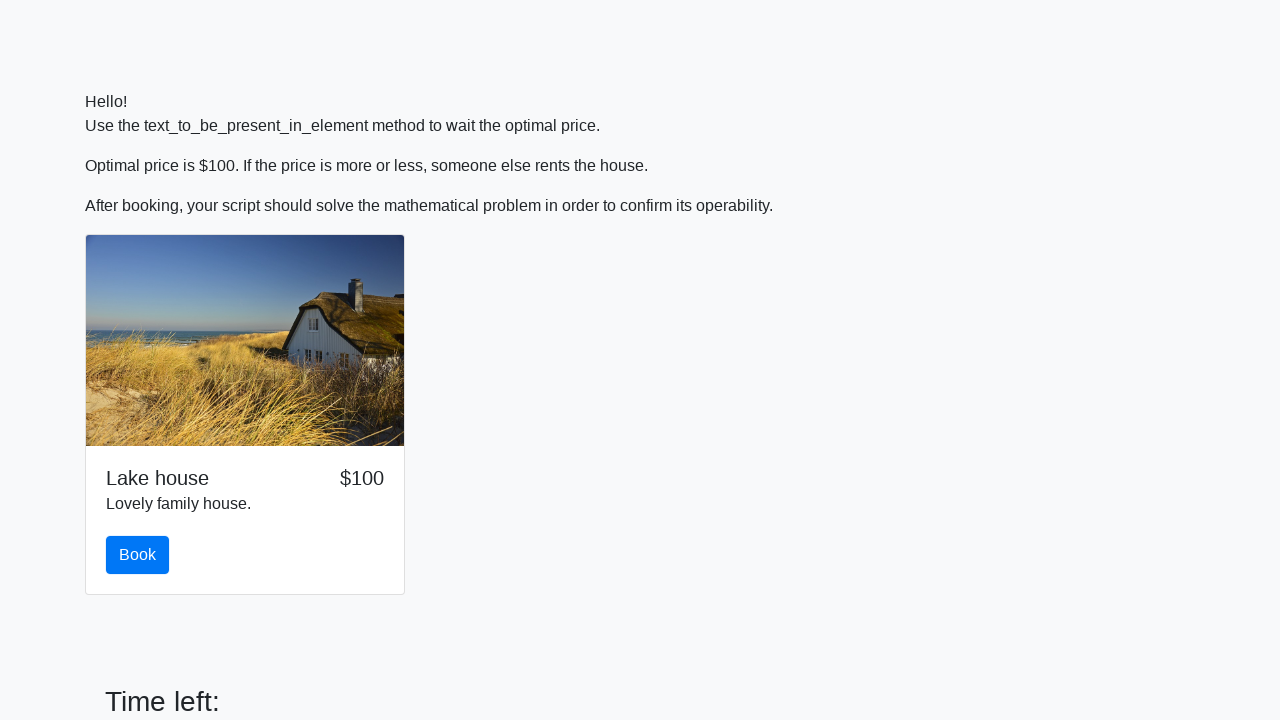

Retrieved input value for calculation: 472
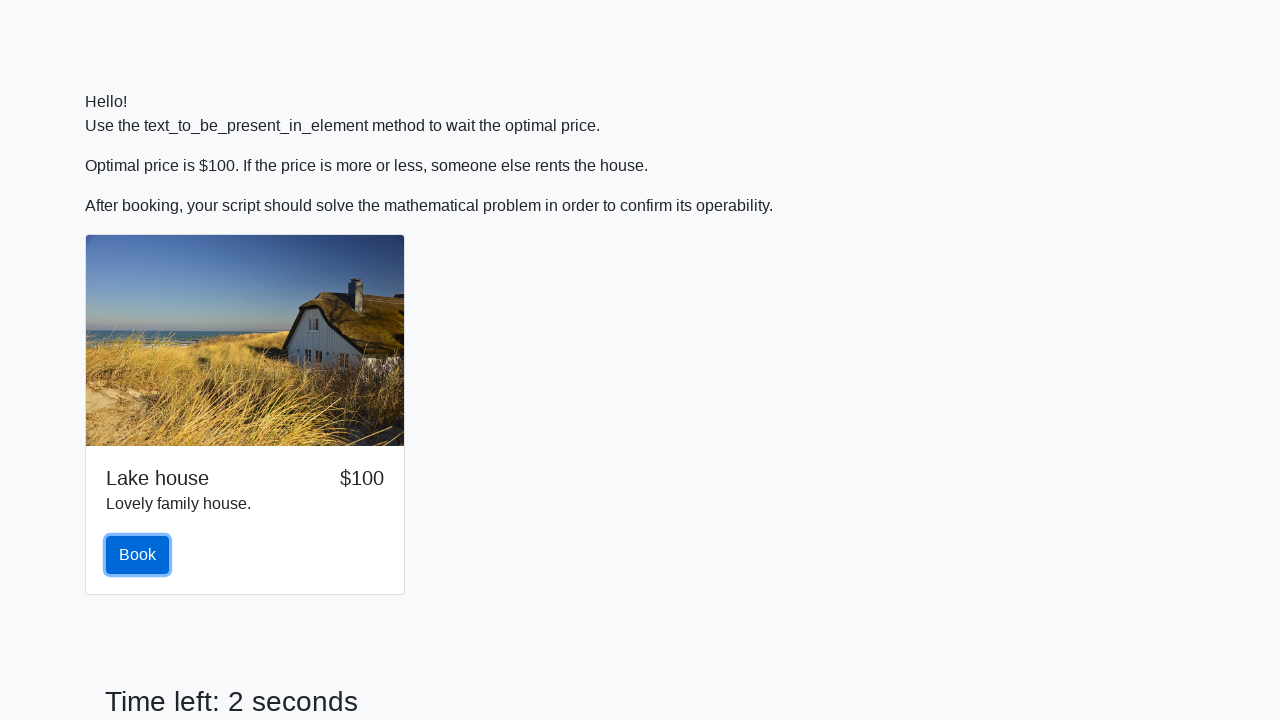

Calculated mathematical captcha answer: 2.1134367526618503
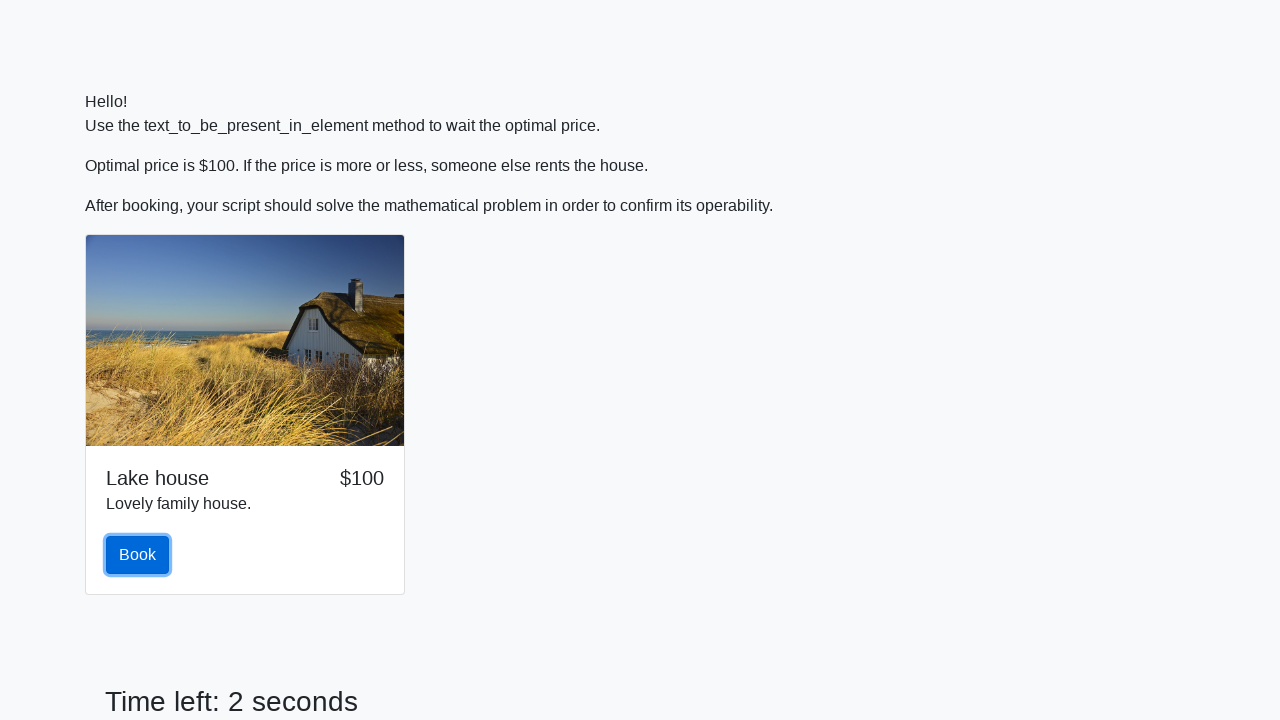

Filled in the captcha answer on #answer
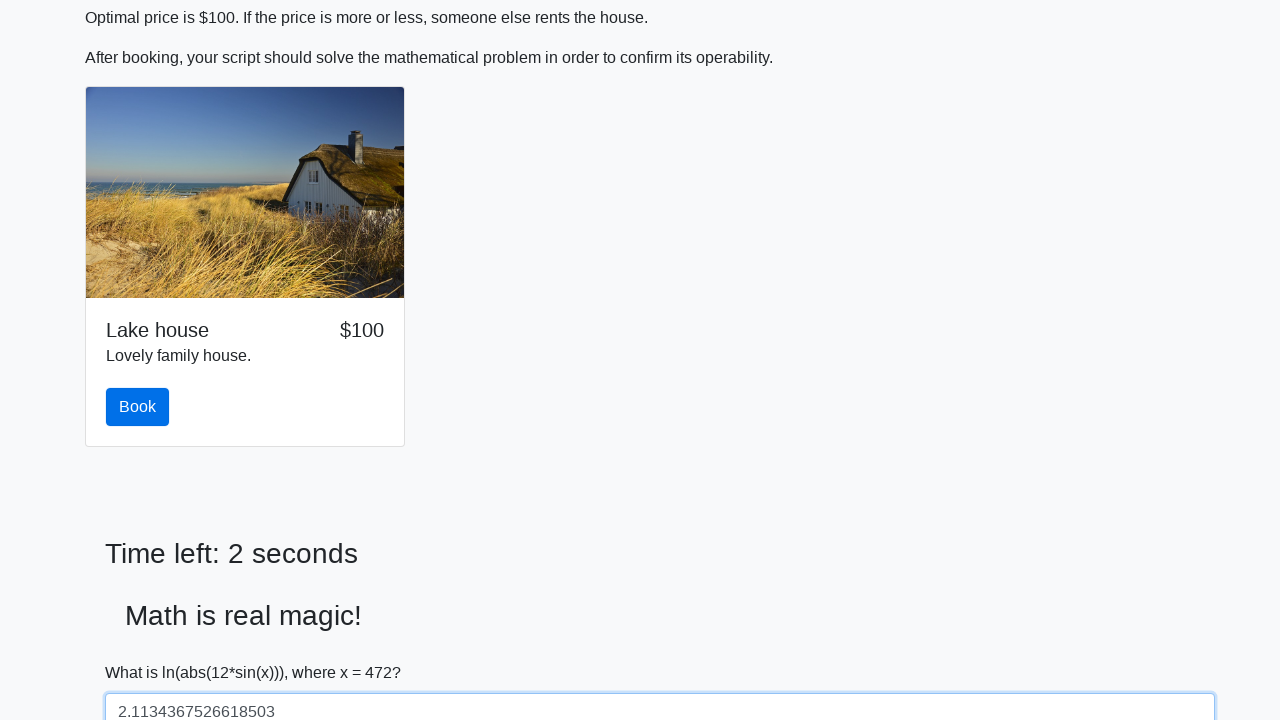

Submitted the captcha solution at (143, 651) on #solve
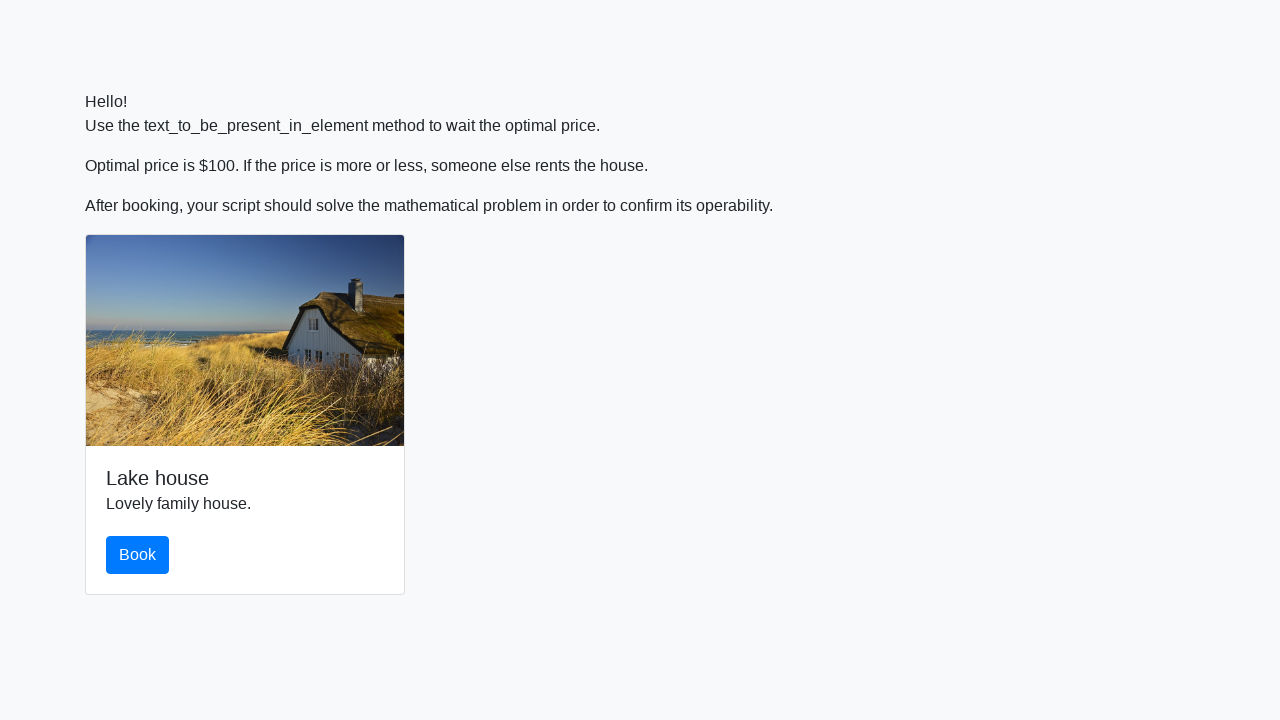

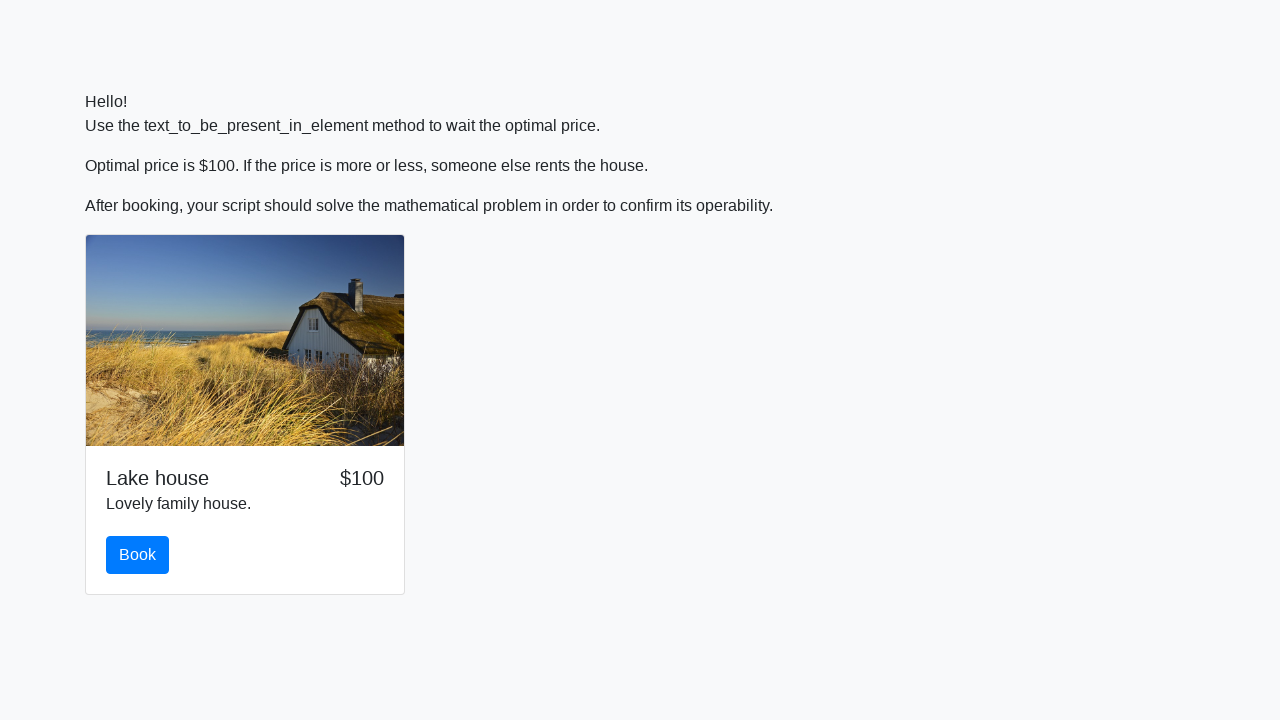